Tests form submission on W3Schools HTML tryit editor by switching to an iframe, filling in first and last name fields, and clicking the submit button.

Starting URL: https://www.w3schools.com/html/tryit.asp?filename=tryhtml_form_submit

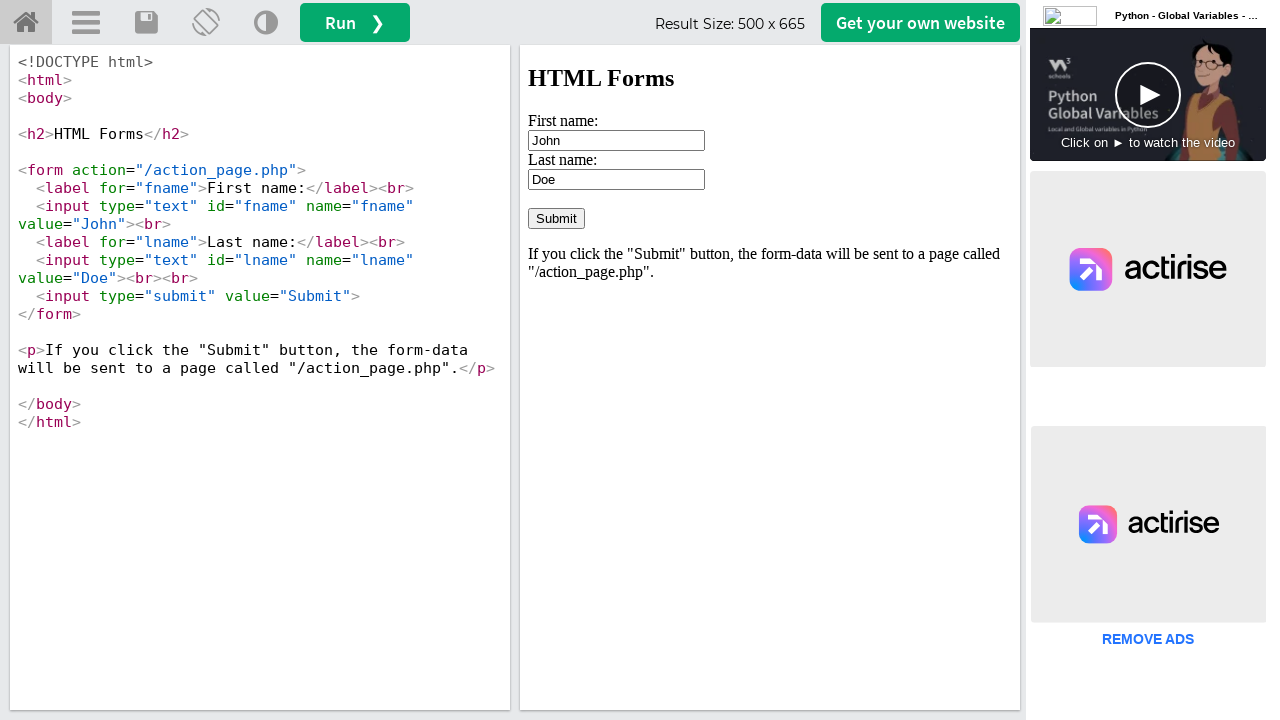

Located iframe with ID 'iframeResult' containing the form
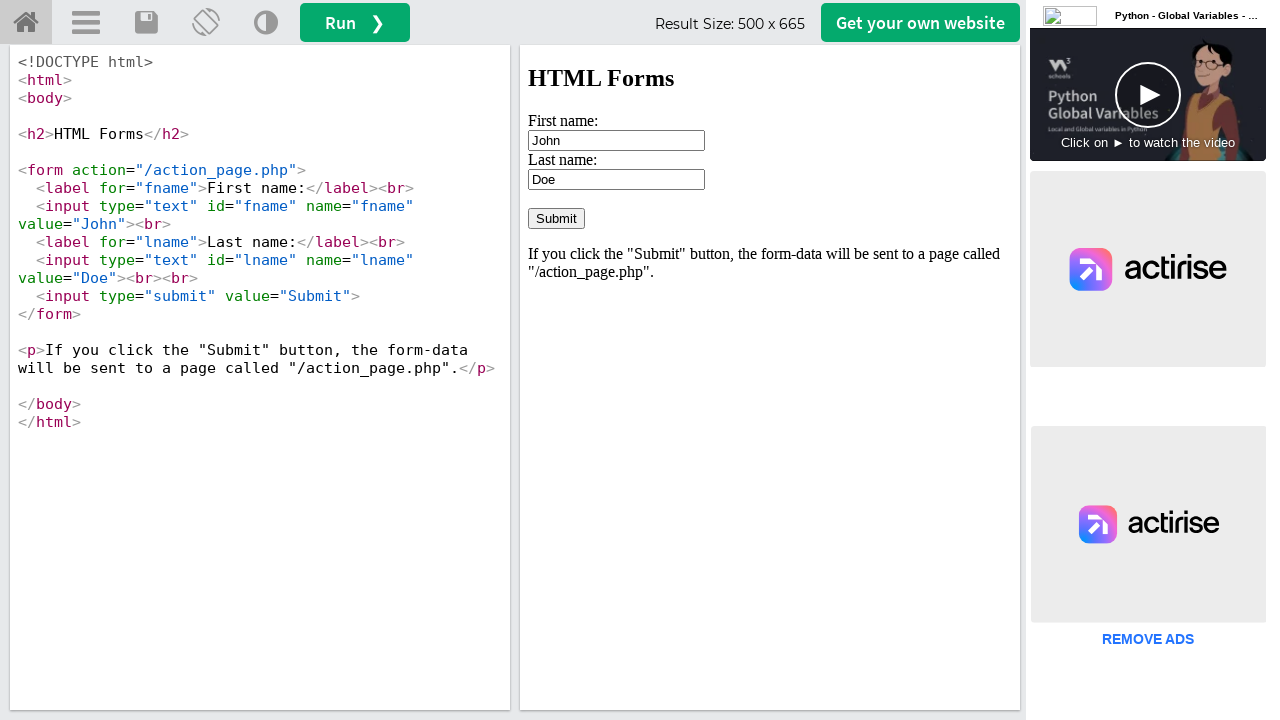

Cleared the first name field on #iframeResult >> internal:control=enter-frame >> #fname
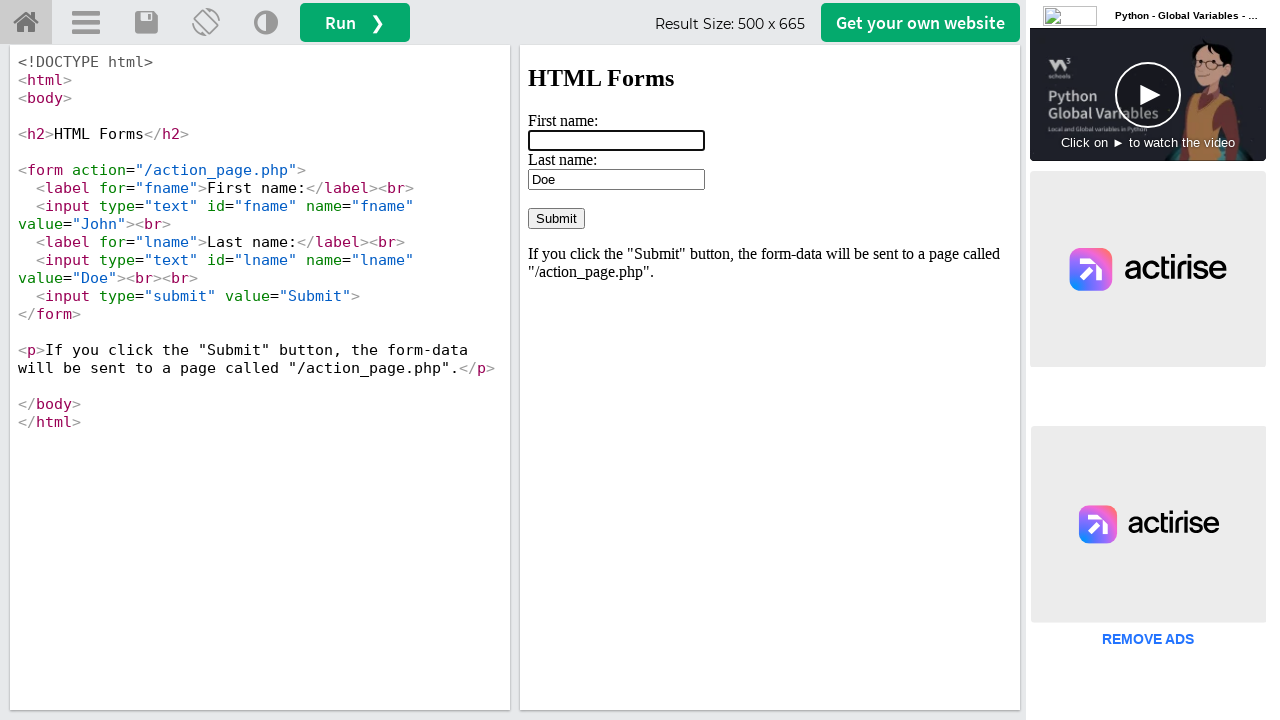

Filled first name field with 'Abdul' on #iframeResult >> internal:control=enter-frame >> #fname
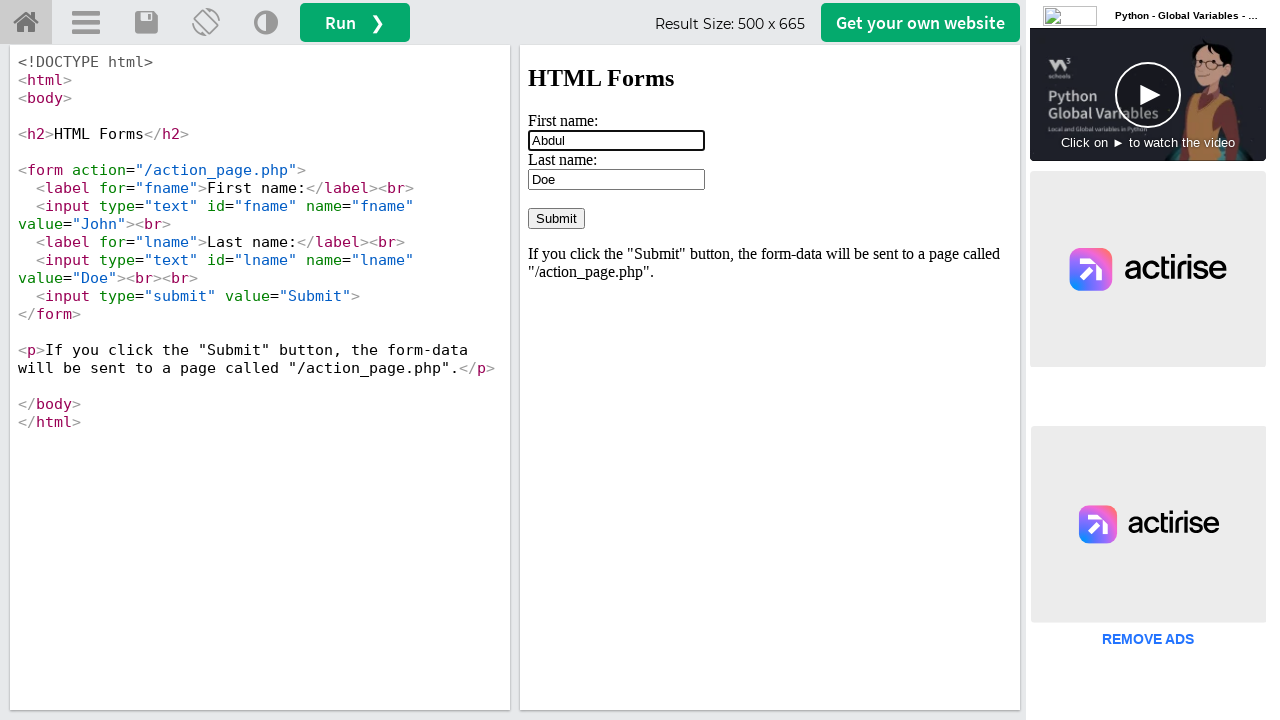

Cleared the last name field on #iframeResult >> internal:control=enter-frame >> #lname
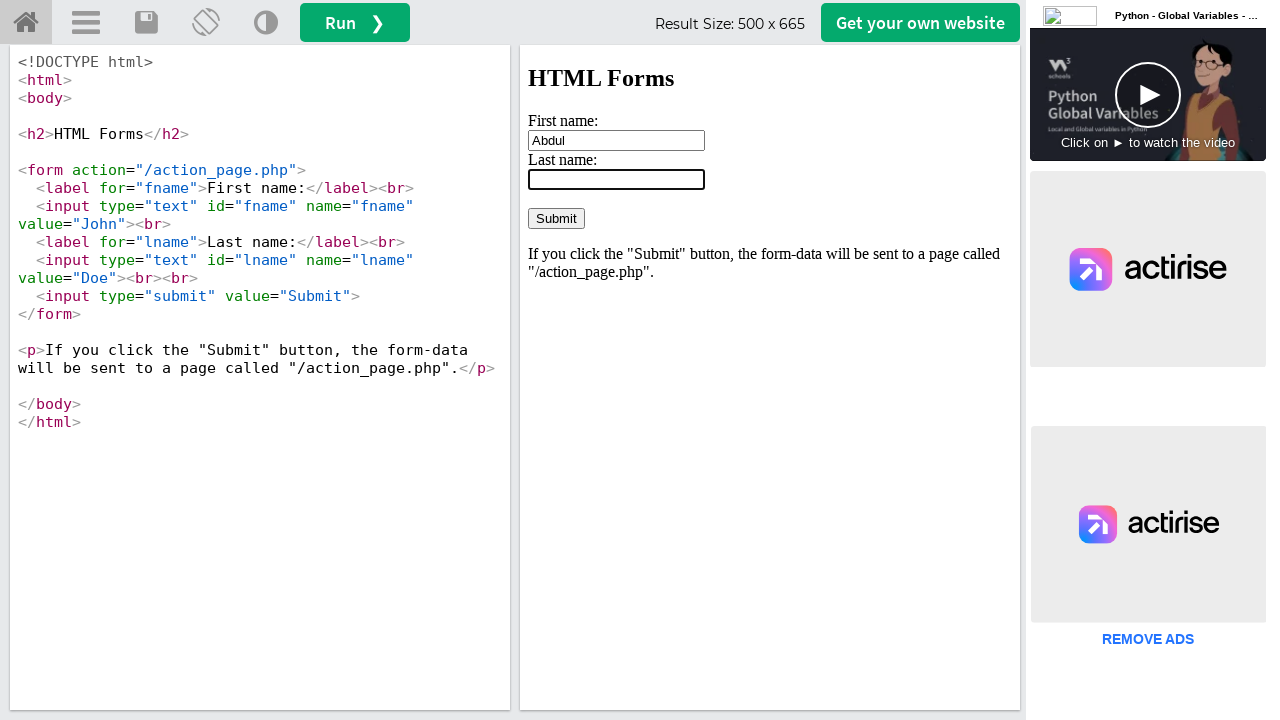

Filled last name field with 'kalam' on #iframeResult >> internal:control=enter-frame >> #lname
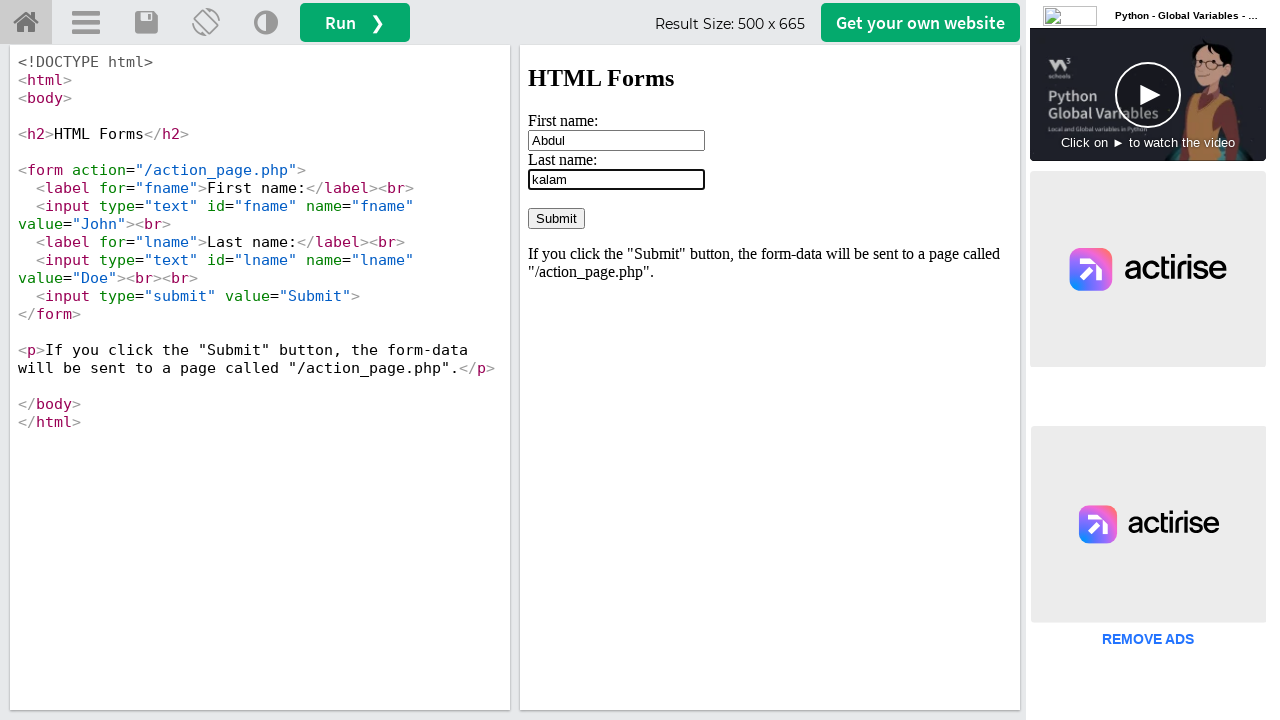

Clicked the Submit button to submit the form at (556, 218) on #iframeResult >> internal:control=enter-frame >> input[value='Submit']
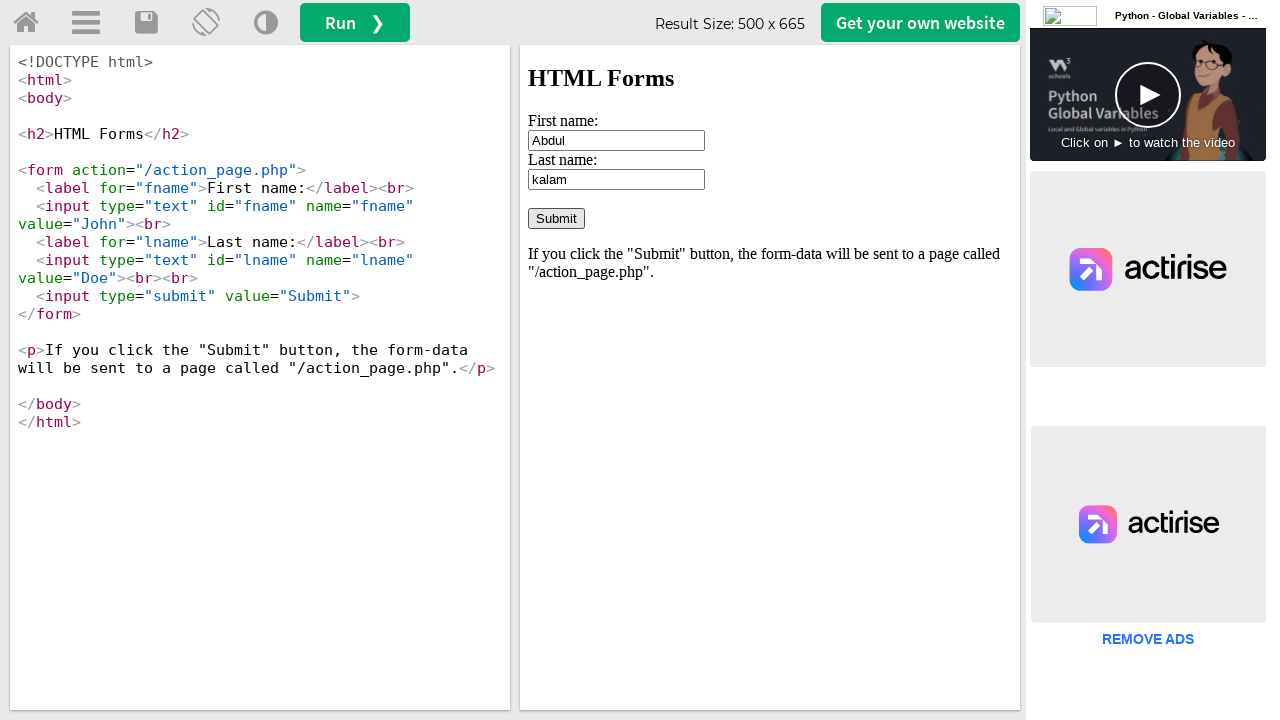

Waited 2 seconds for form submission to complete
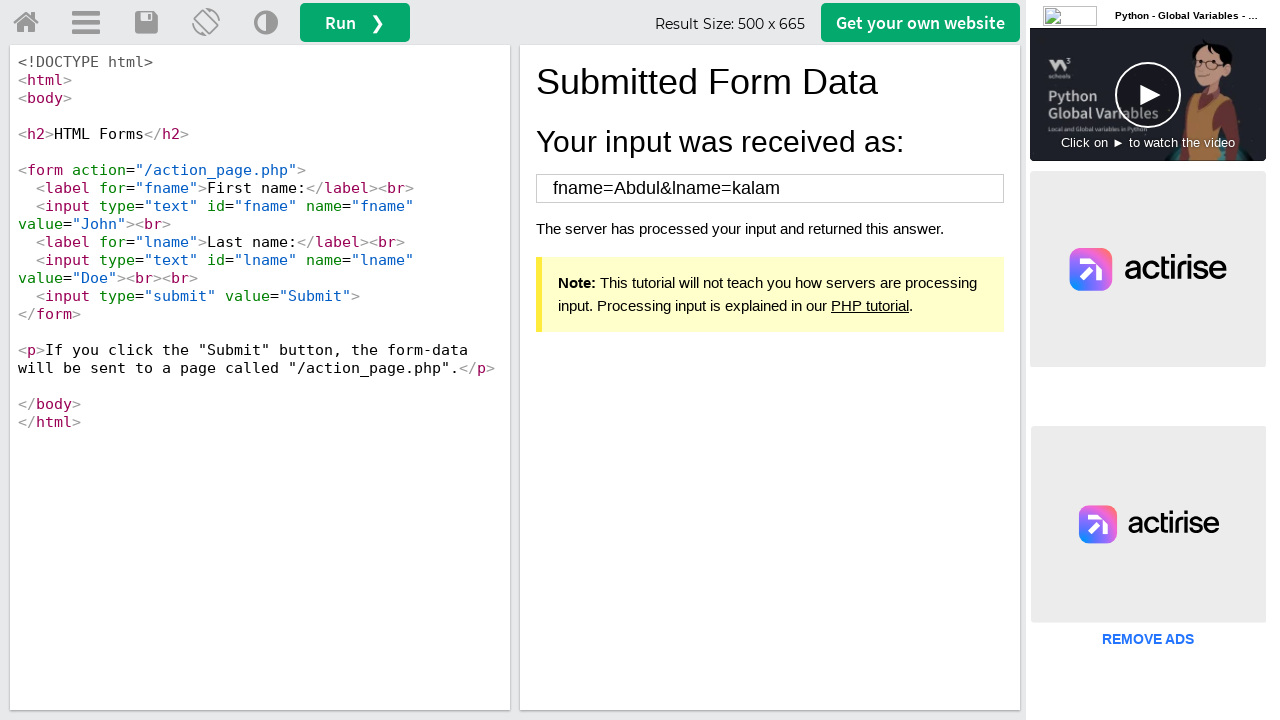

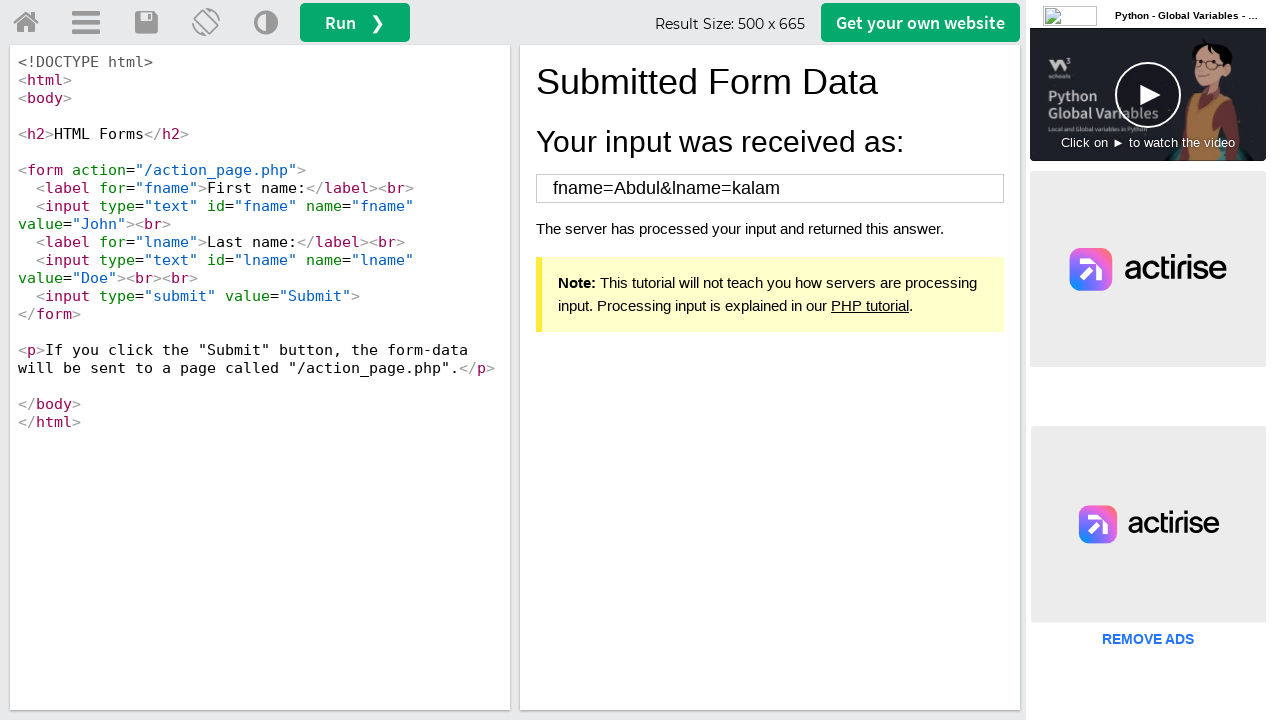